Tests complete checkout process from adding item to cart through order completion

Starting URL: https://www.saucedemo.com/v1/index.html

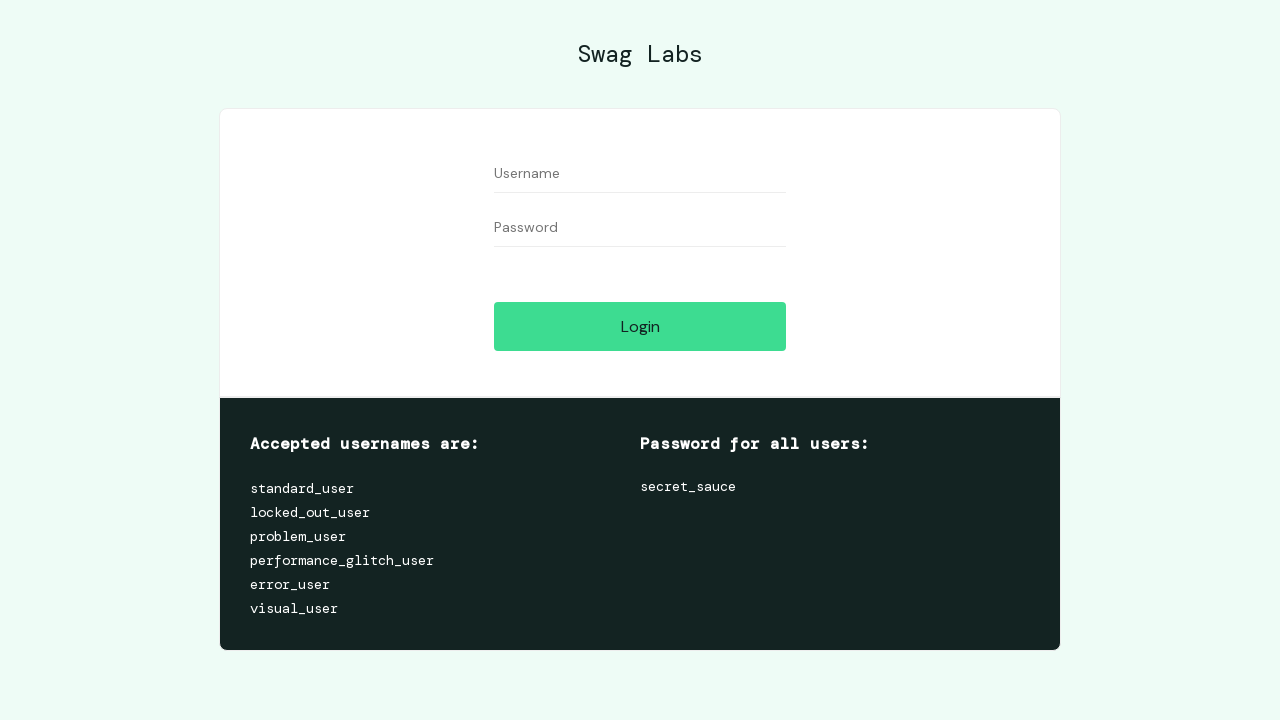

Filled username field with 'standard_user' on #user-name
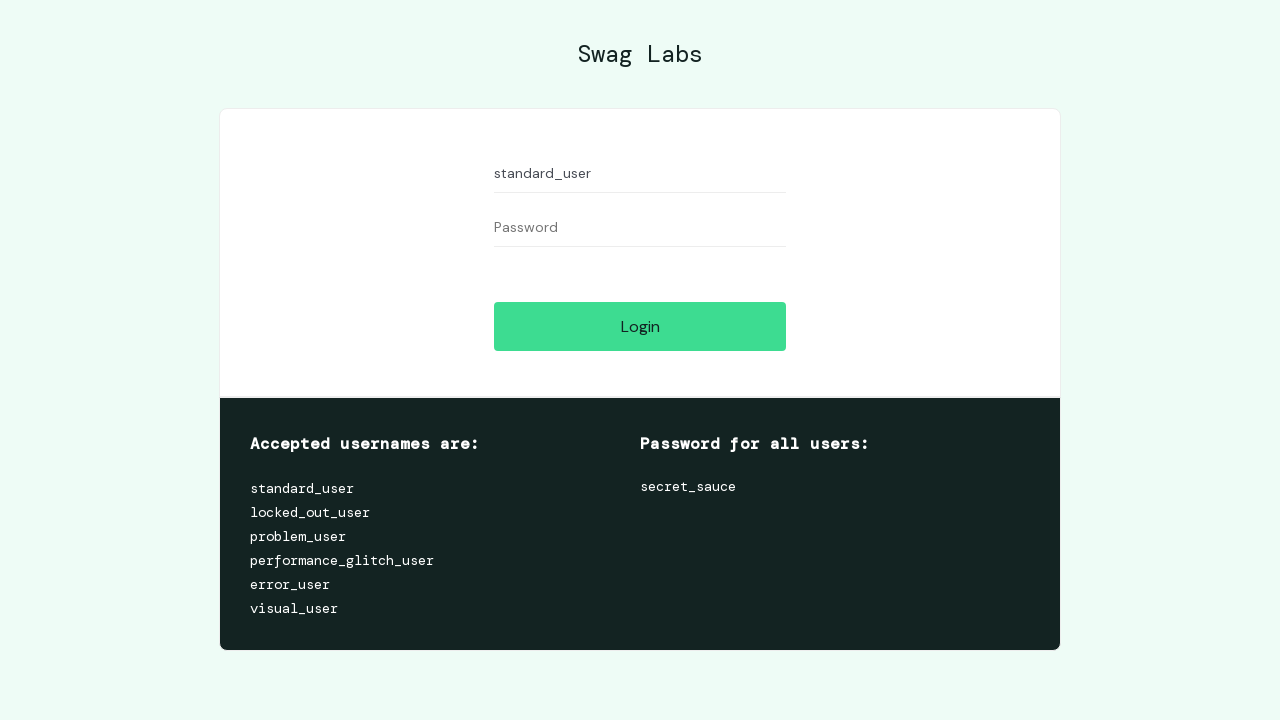

Filled password field with 'secret_sauce' on #password
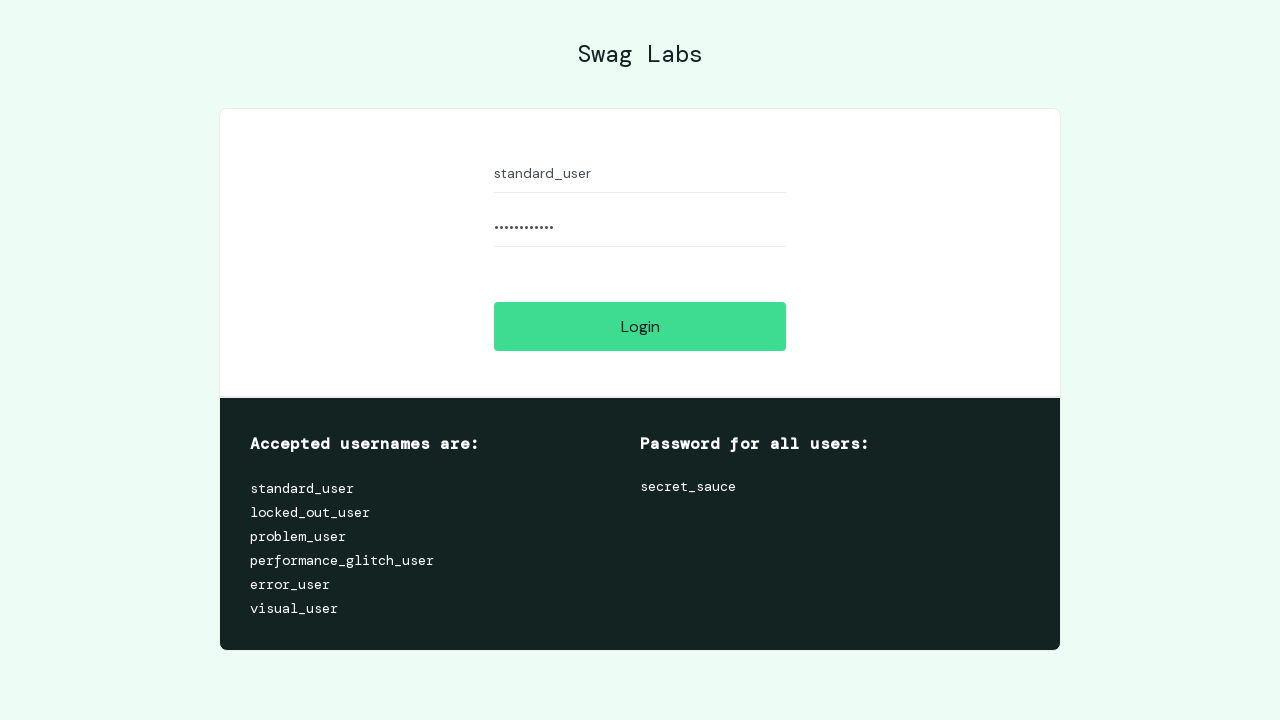

Clicked login button at (640, 326) on .btn_action
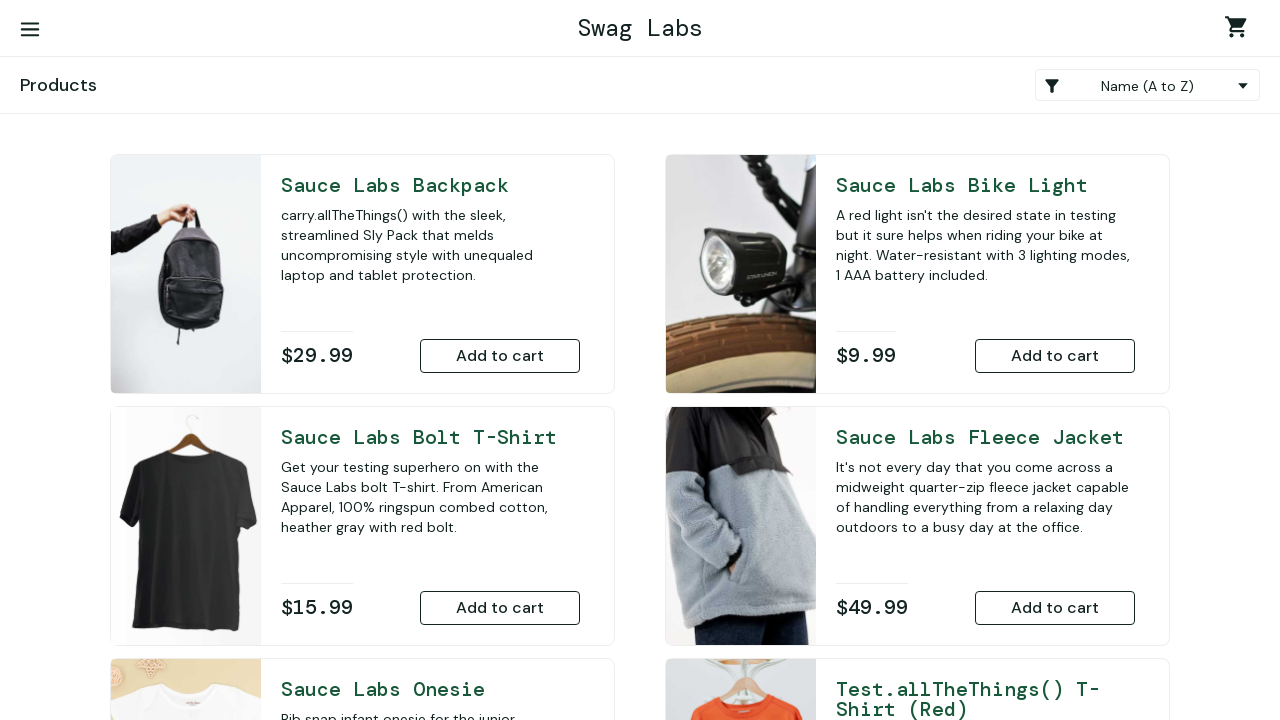

Clicked ADD TO CART button to add item to cart at (500, 356) on button:has-text('ADD TO CART')
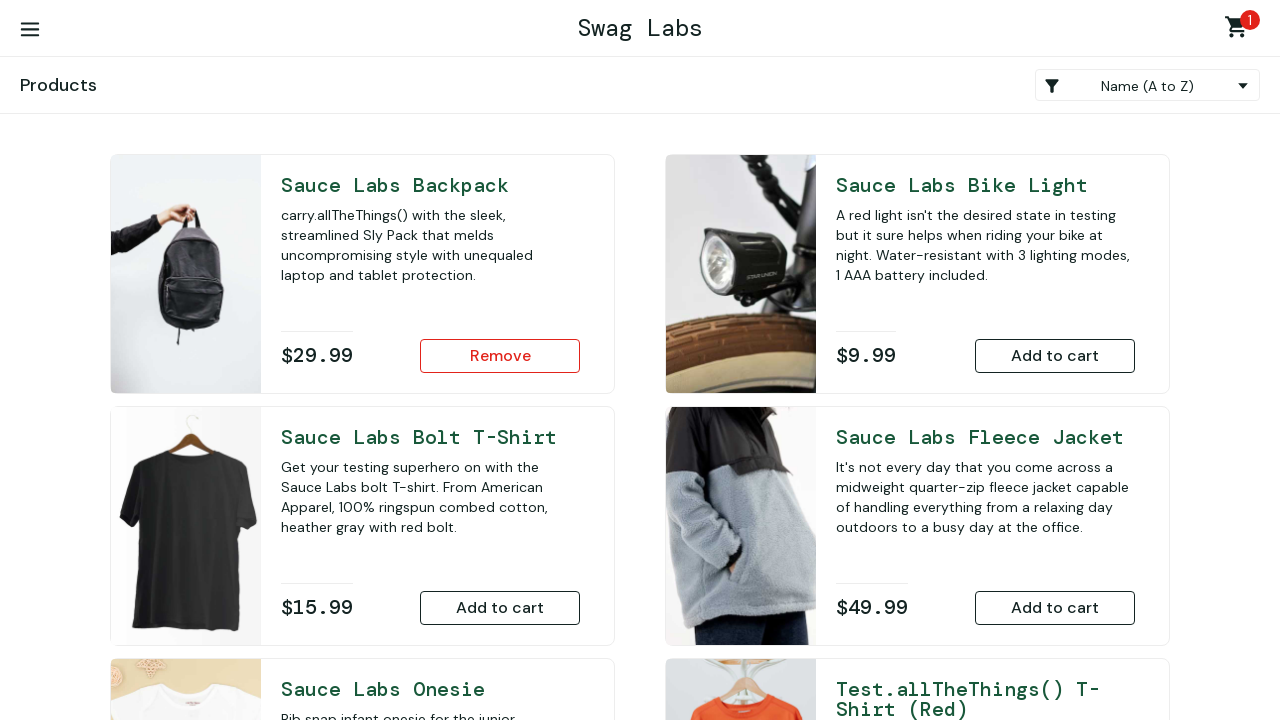

Clicked shopping cart icon to view cart at (1240, 30) on #shopping_cart_container
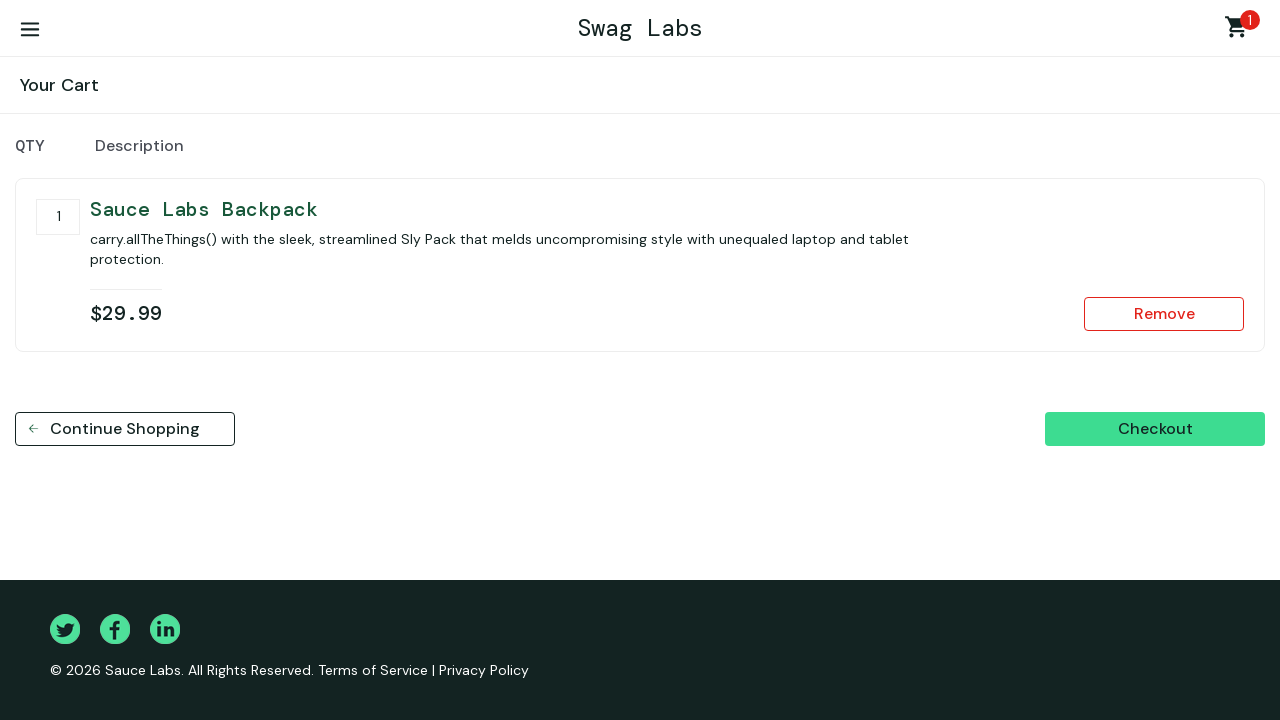

Checkout button loaded
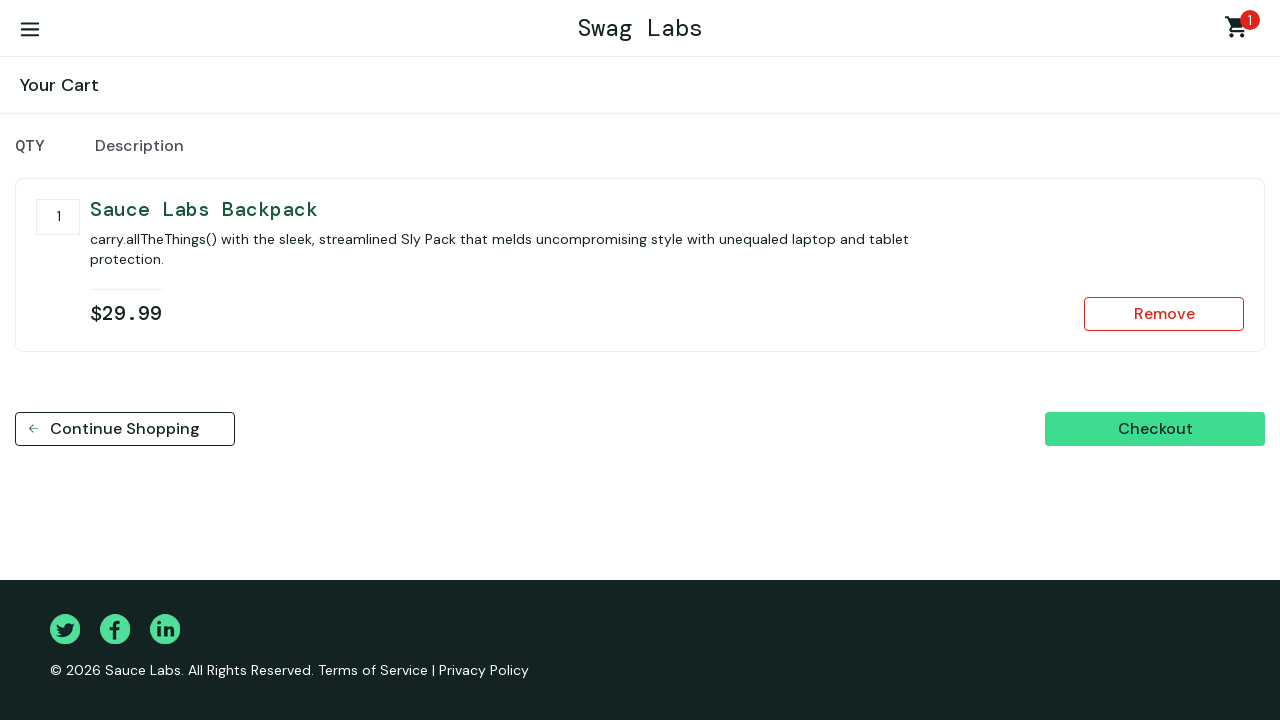

Clicked checkout button to start checkout process at (1155, 429) on .checkout_button
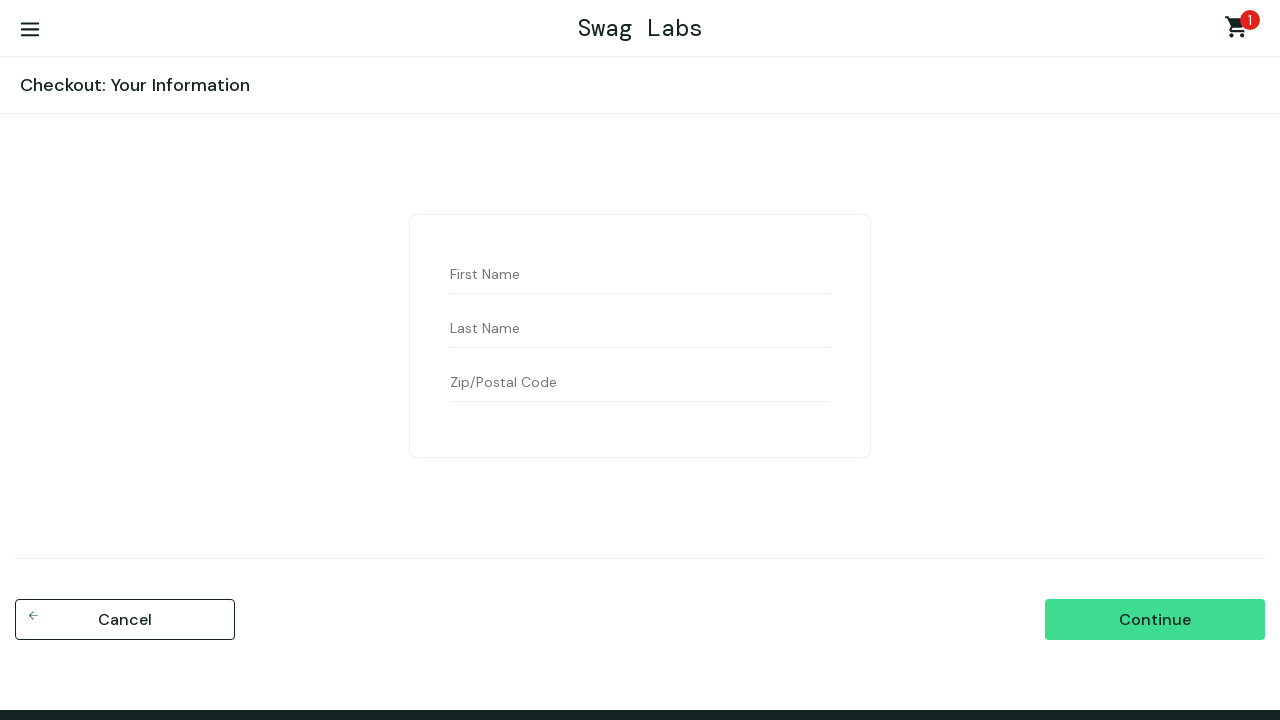

Checkout information form loaded
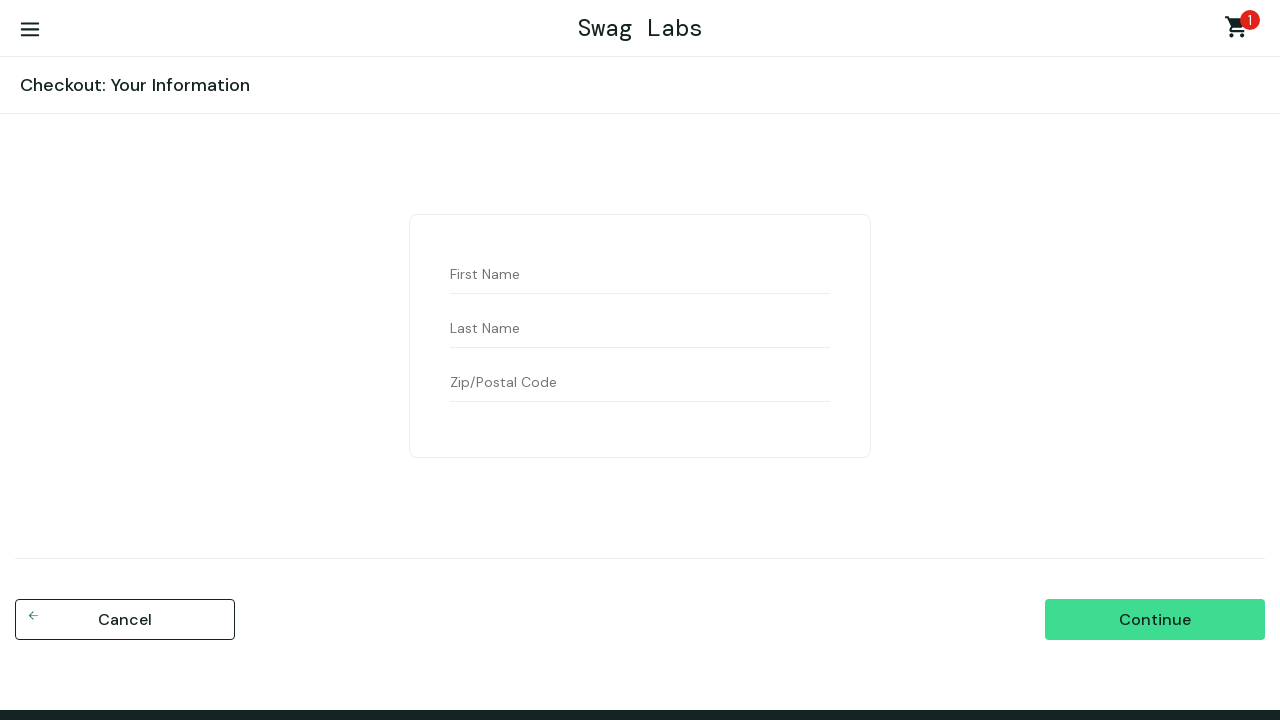

Filled first name field with 'Test' on #first-name
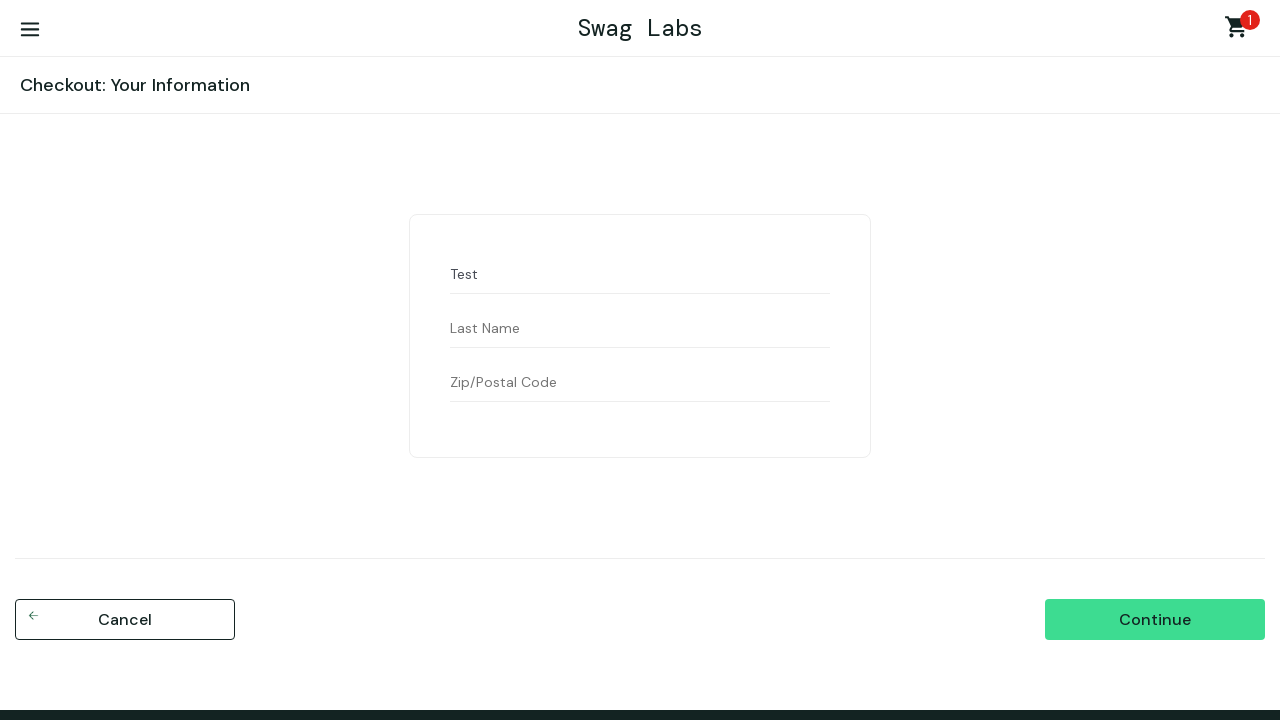

Filled last name field with 'User' on #last-name
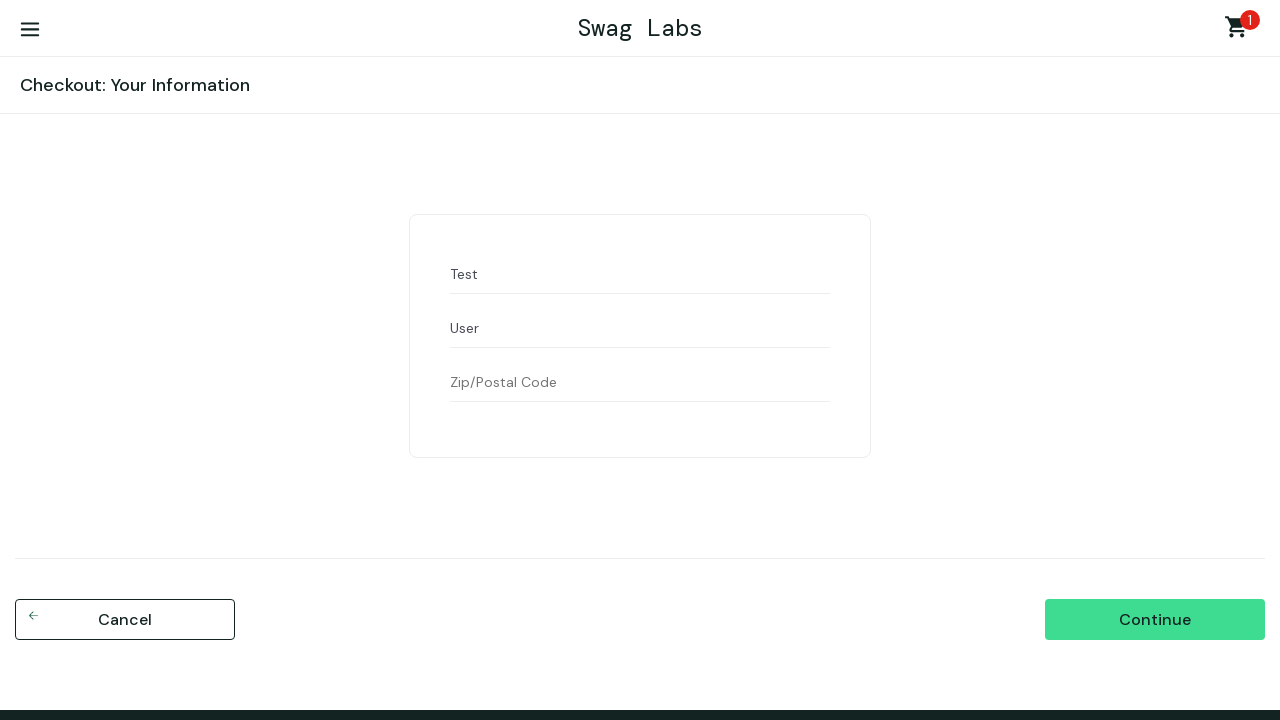

Filled postal code field with '12345' on #postal-code
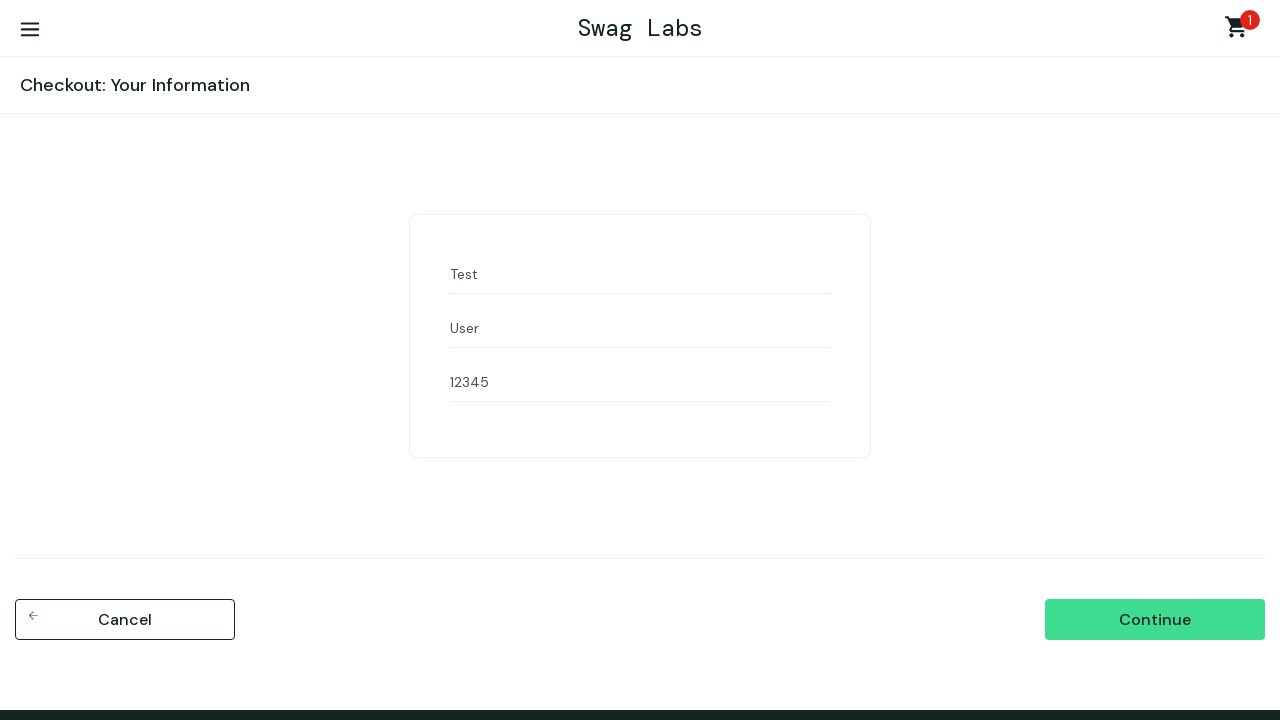

Clicked continue button to proceed to checkout step two at (1155, 620) on .cart_button
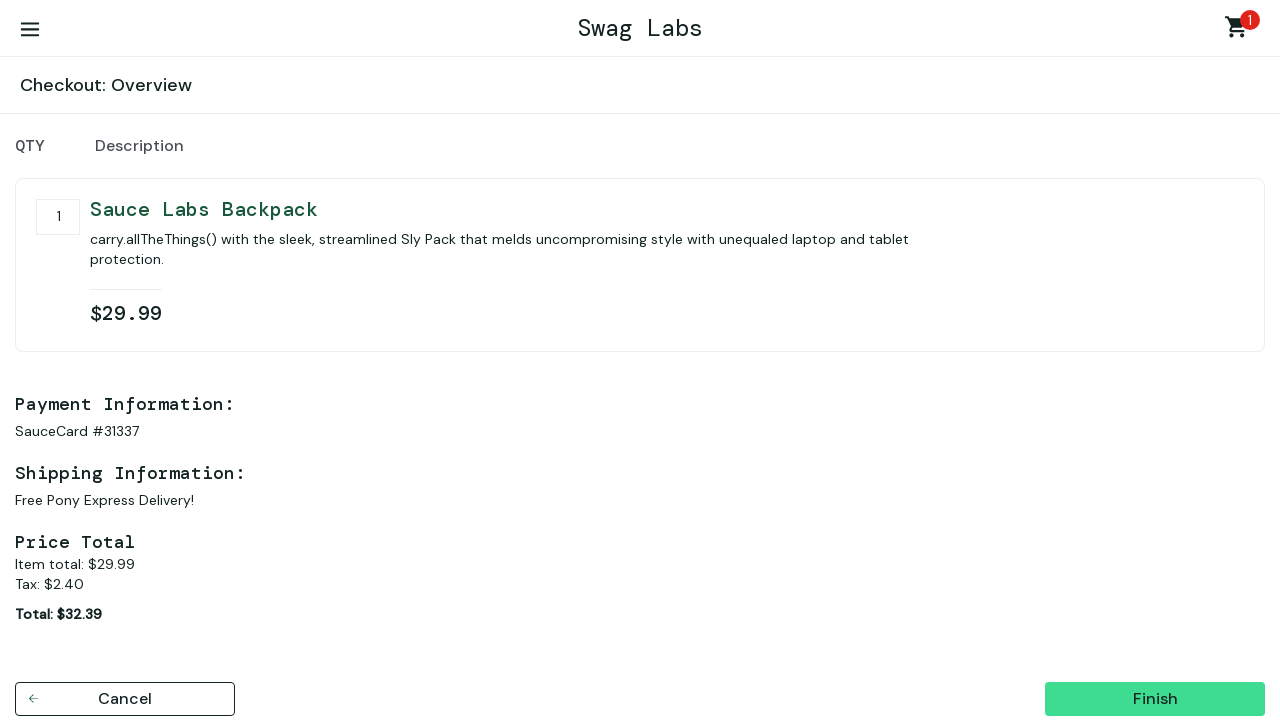

Checkout summary page loaded
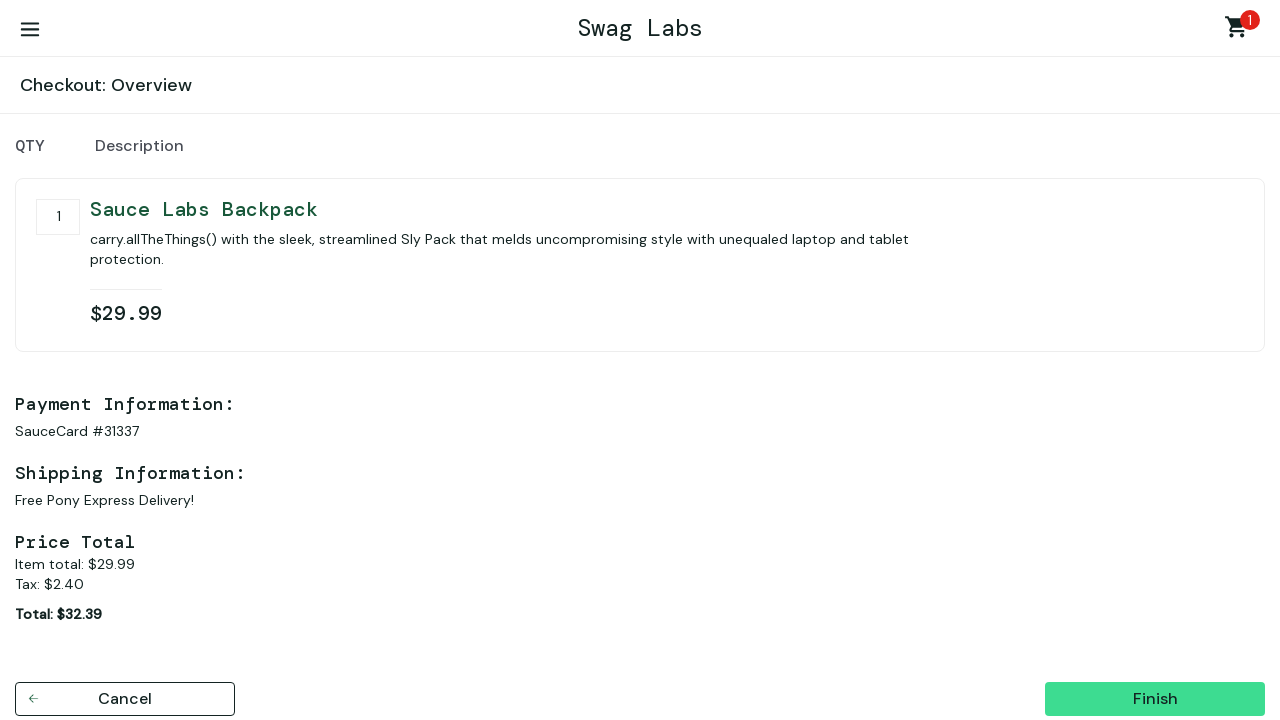

Clicked finish button to complete order at (1155, 699) on .cart_button
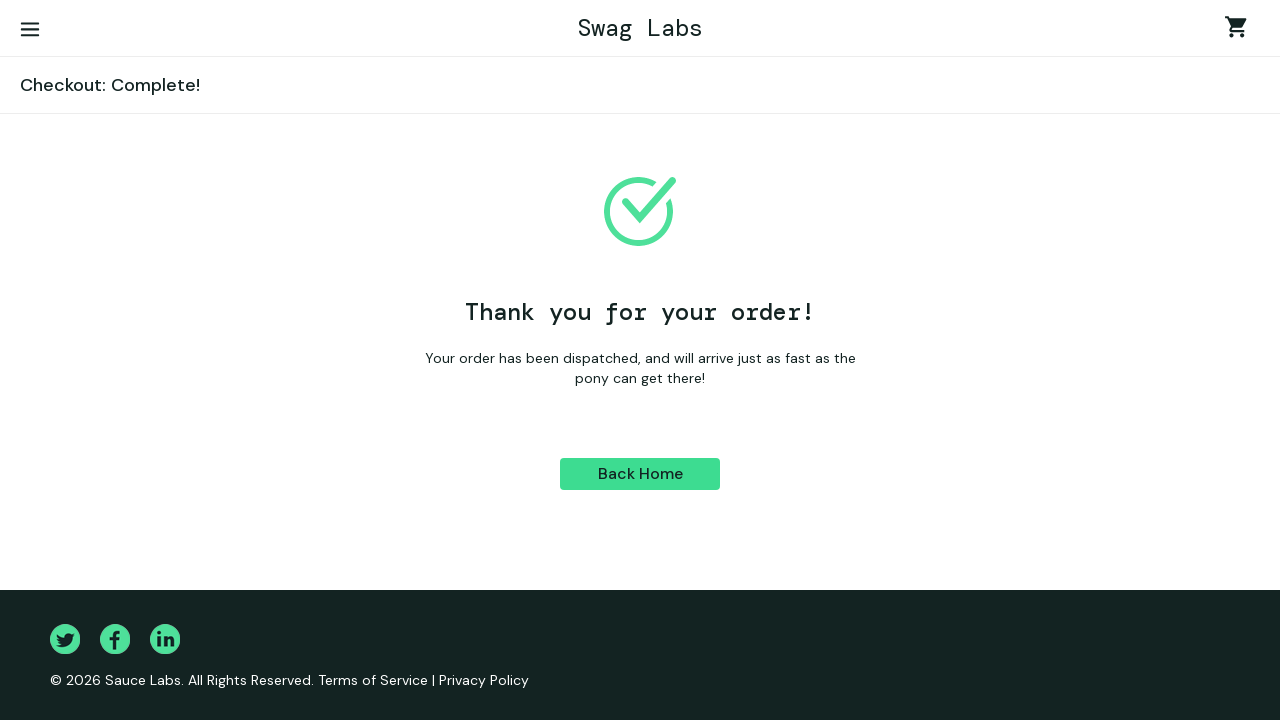

Order completion page loaded successfully
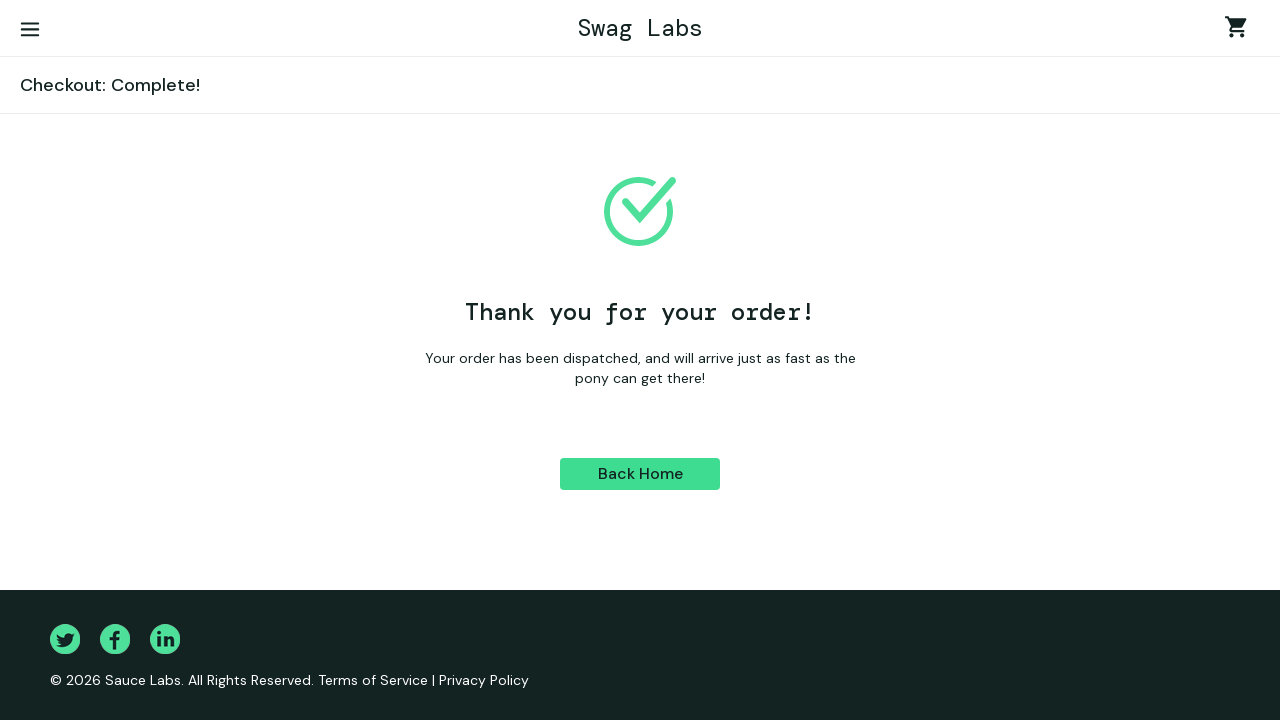

Clicked button to return to home page at (640, 474) on .btn_primary
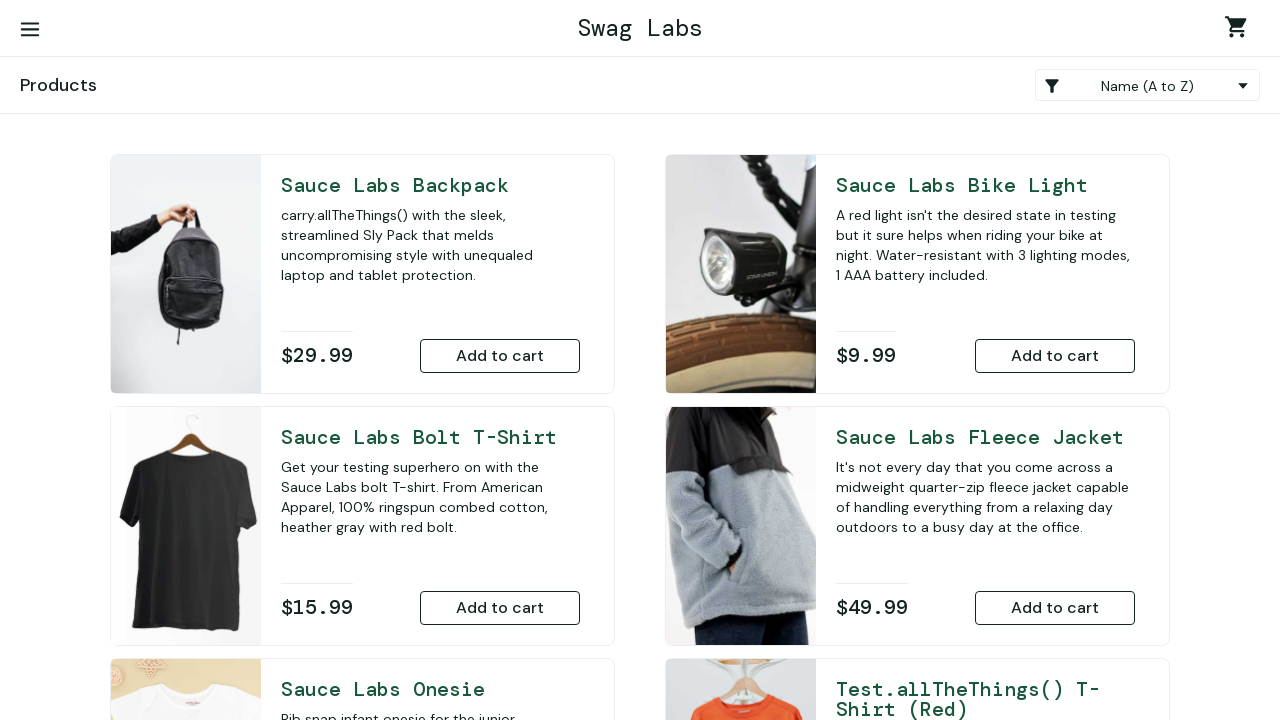

Returned to inventory page after completing checkout
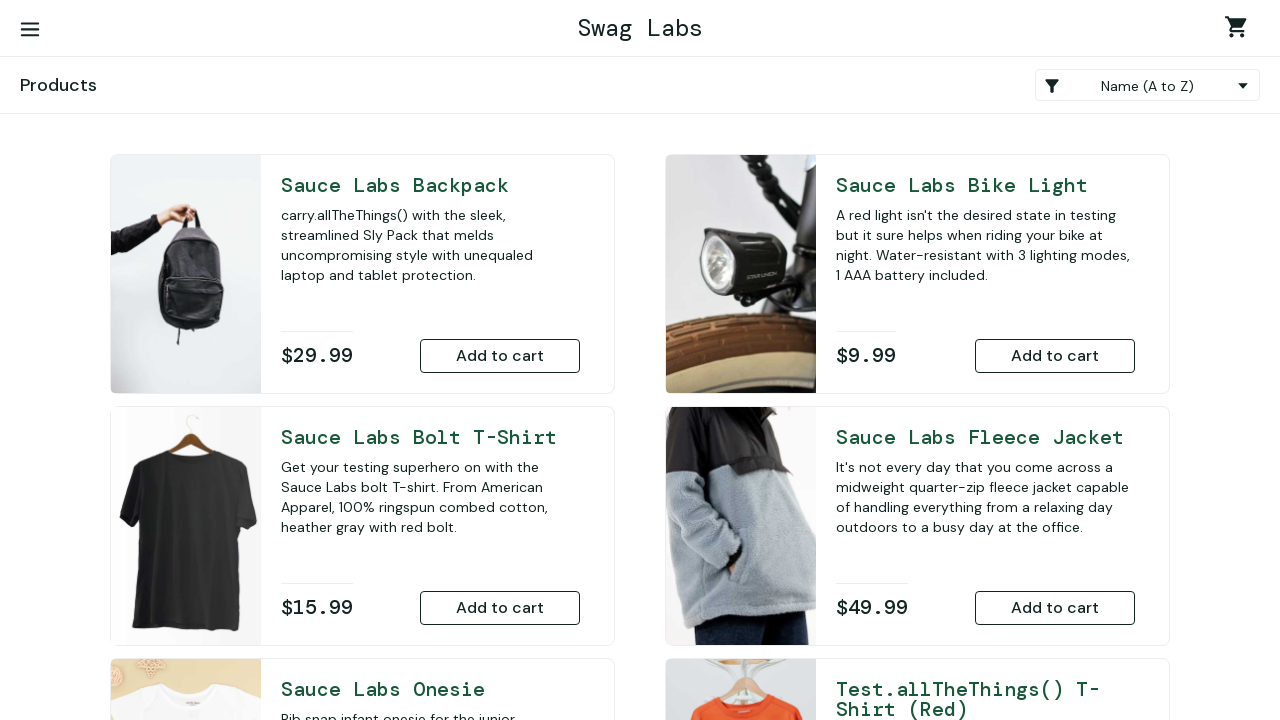

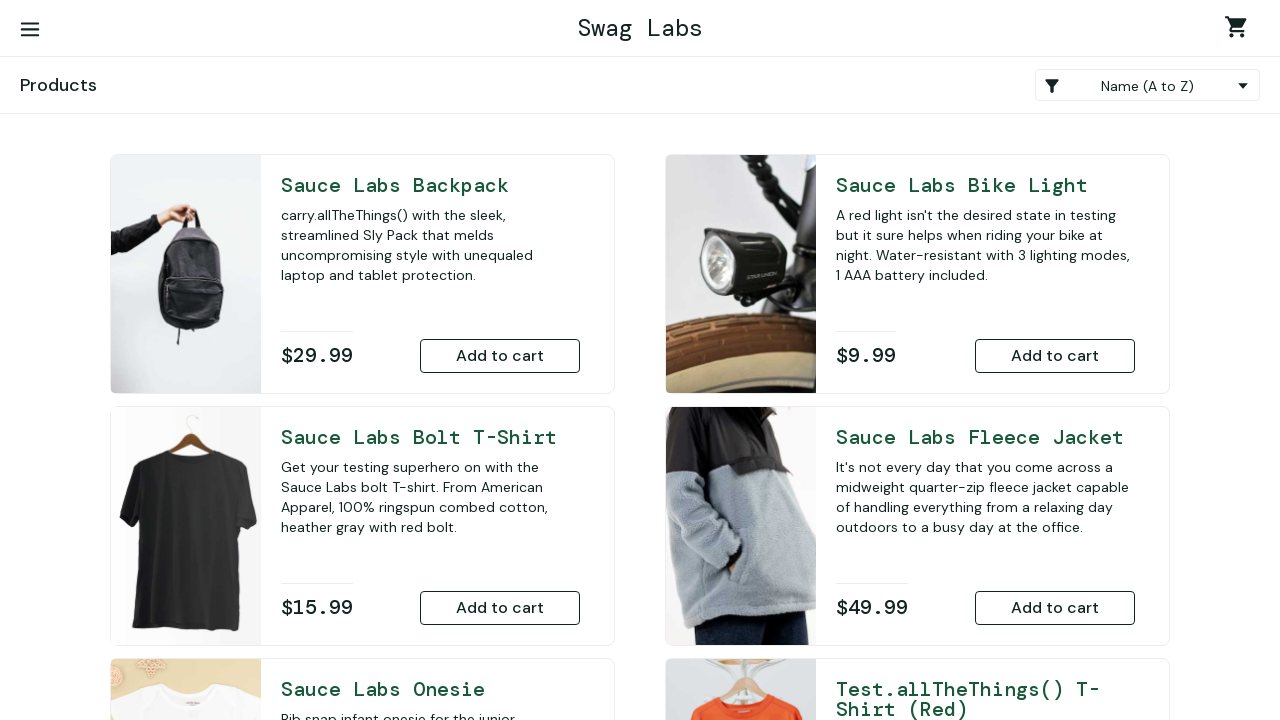